Tests clicking on the Add/Remove Elements link and then clicking the Add Element button

Starting URL: https://the-internet.herokuapp.com

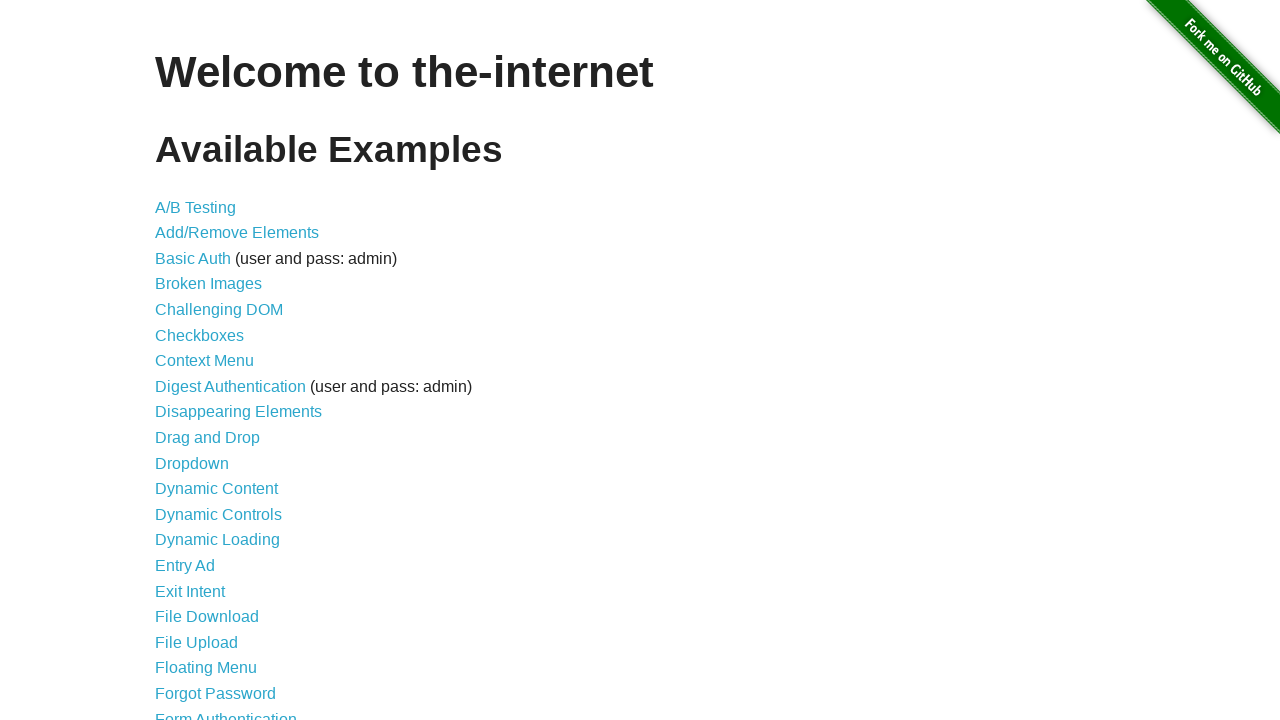

Clicked on Add/Remove Elements link at (237, 233) on text=Add/Remove Elements
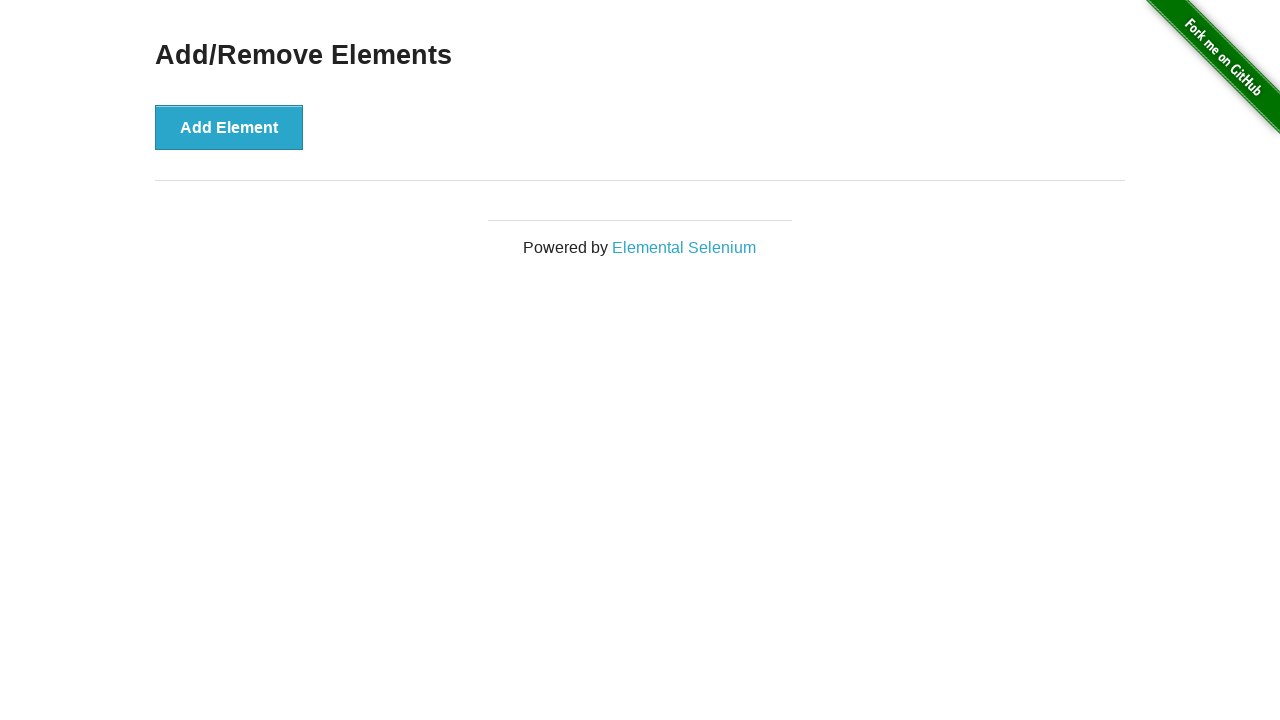

Clicked on Add Element button at (229, 127) on text=Add Element
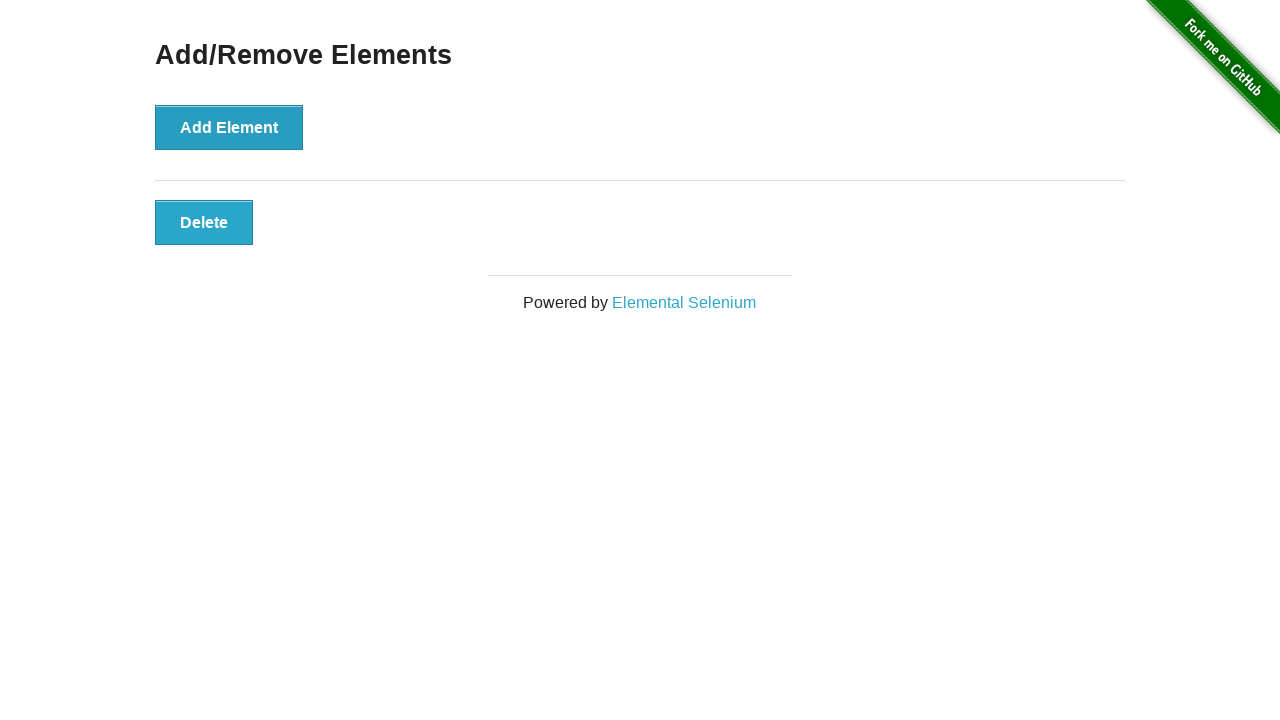

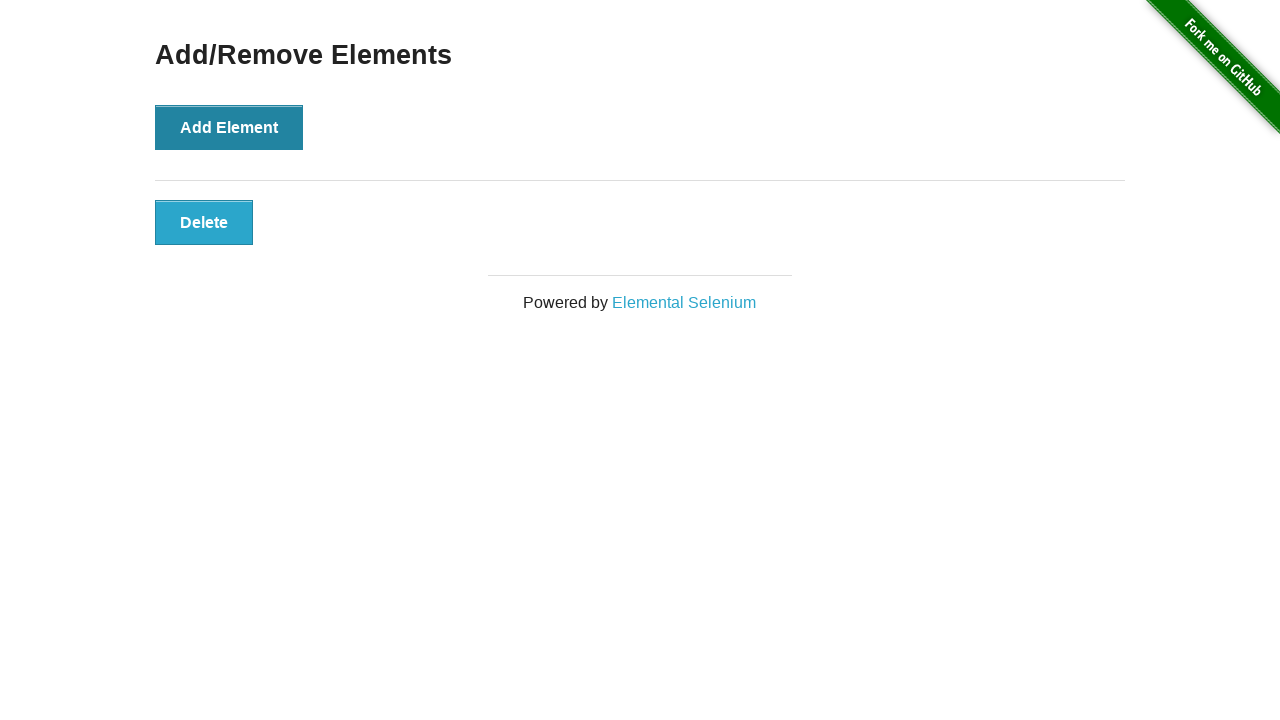